Navigates to automation practice page and verifies the page loads correctly.

Starting URL: https://rahulshettyacademy.com/AutomationPractice/

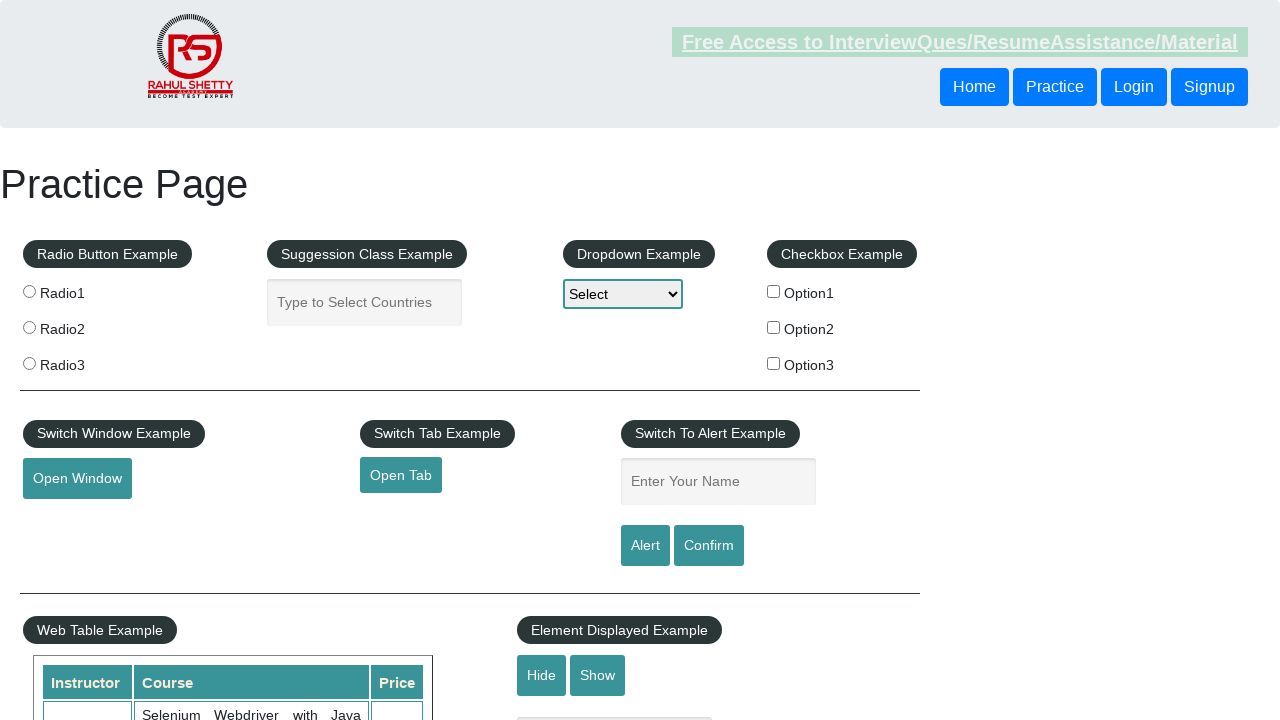

Waited for page to fully load - network idle state reached
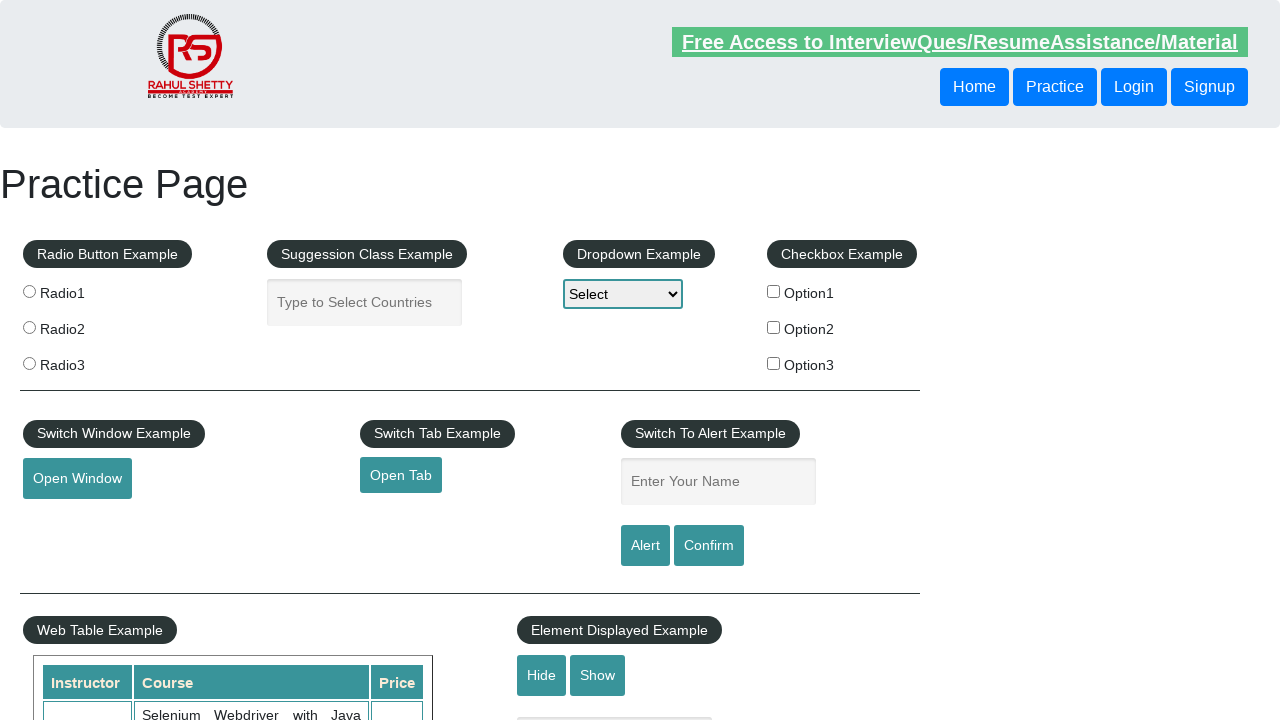

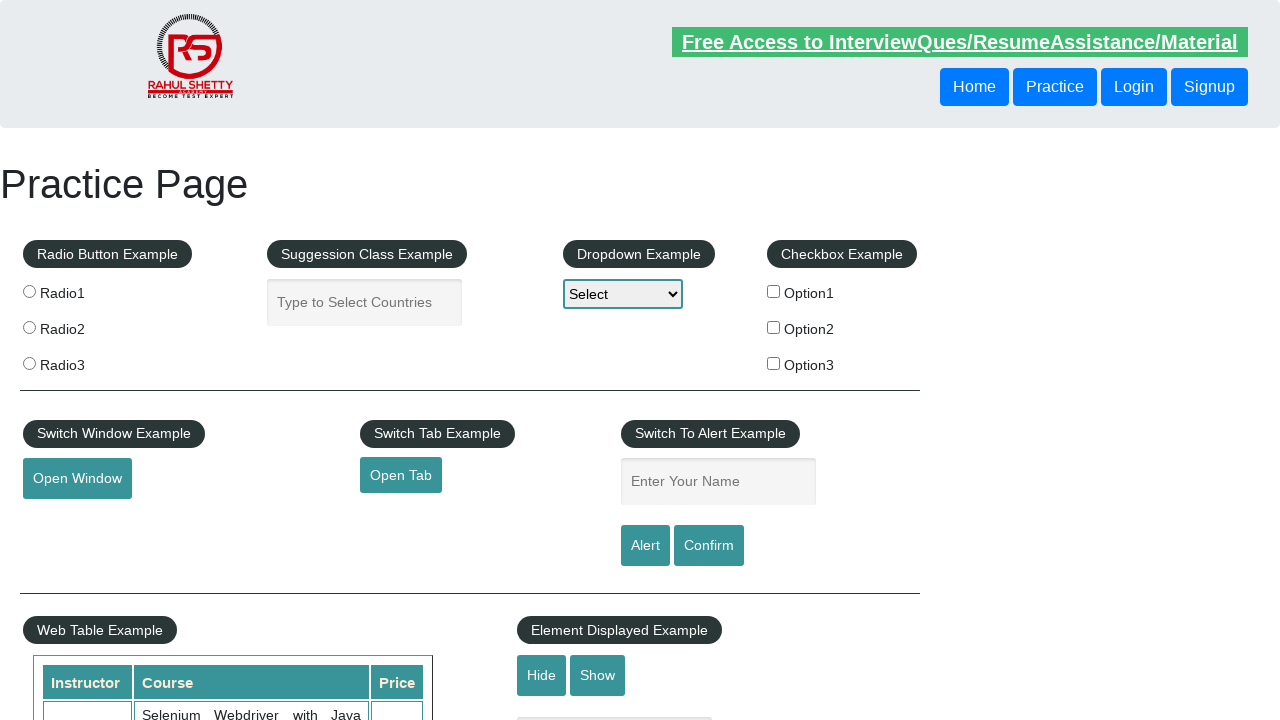